Test that intentionally fails by calling Assert.fail() after getting the page title

Starting URL: https://www.letskodeit.com/practice

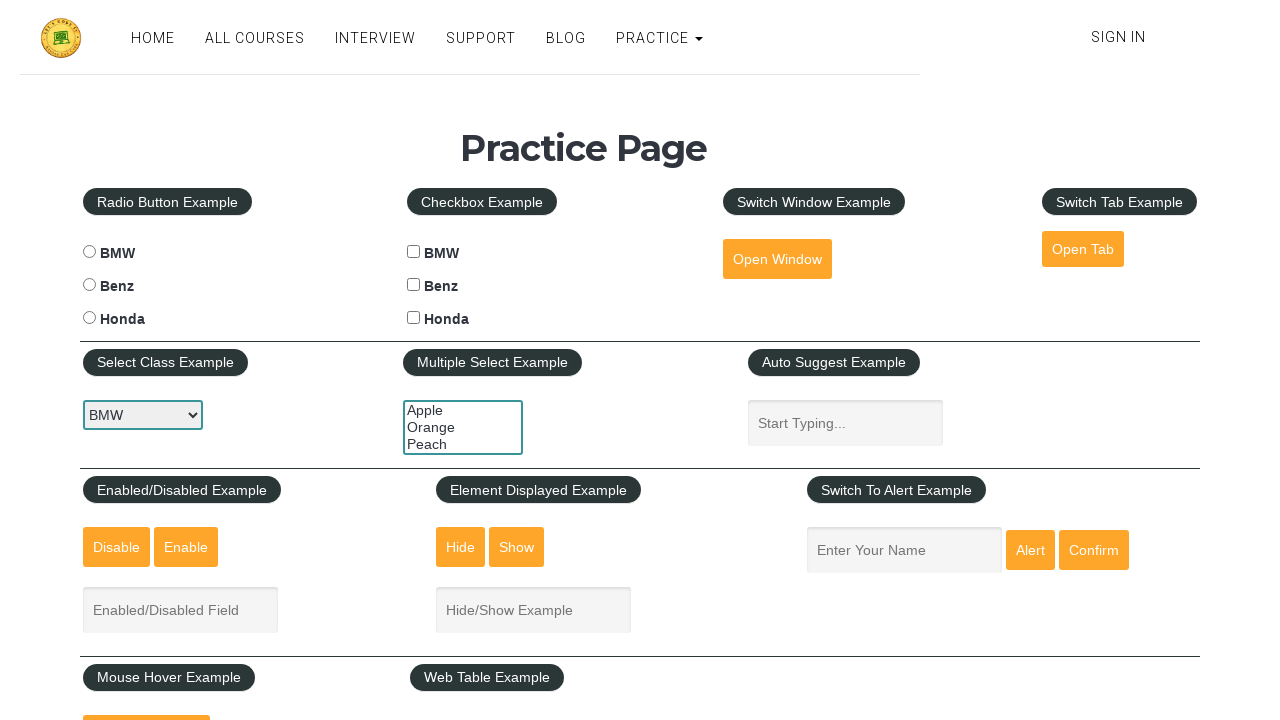

Waited for username input element using ID selector
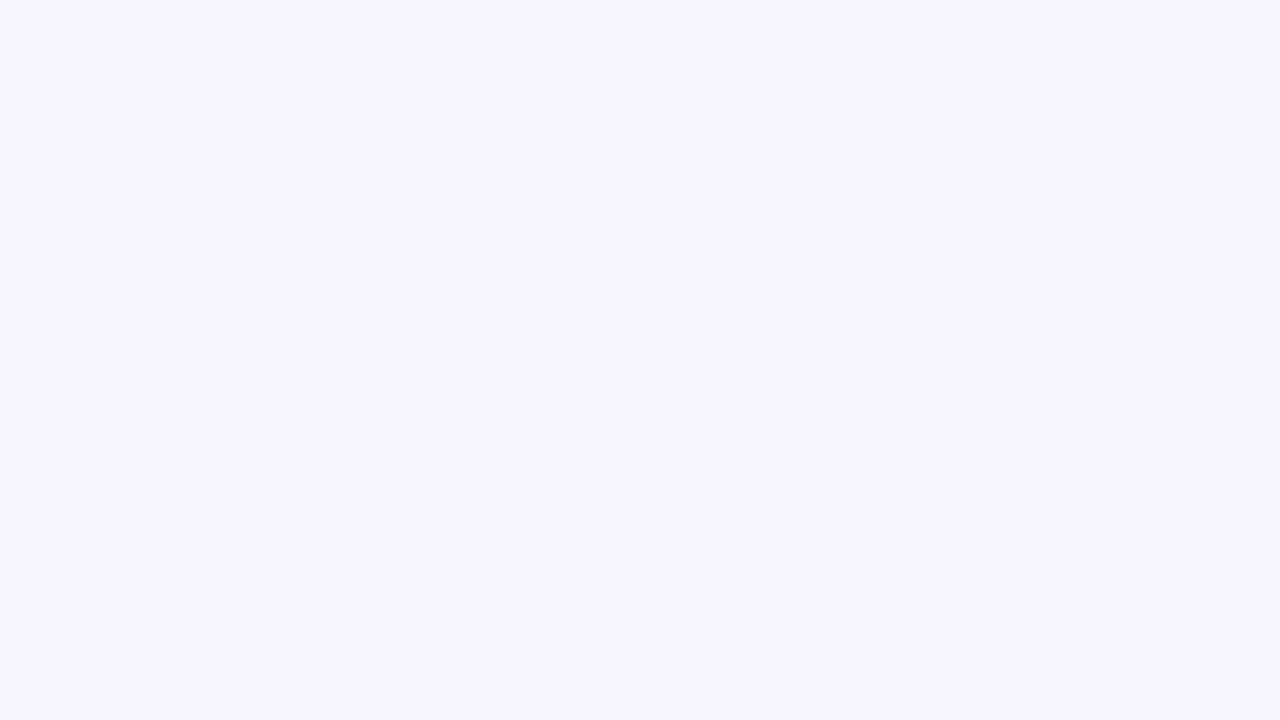

Waited for username input element using attribute selector
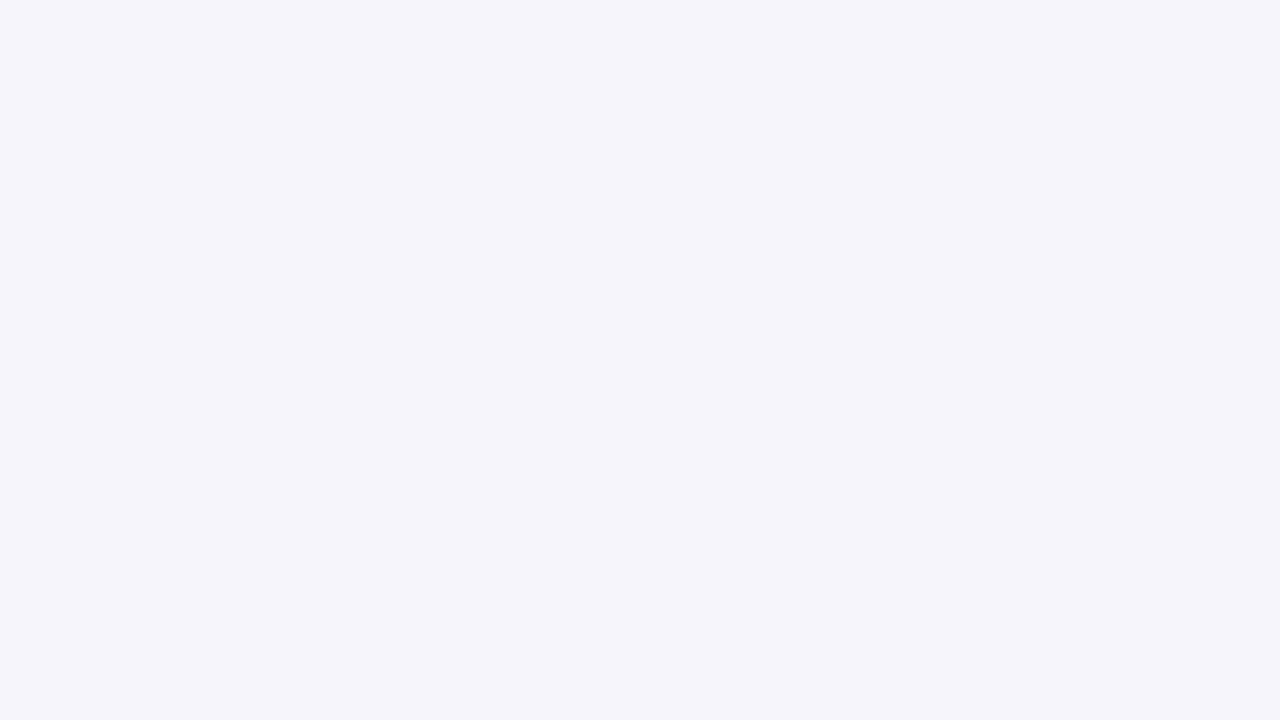

Waited for username input element using class selector
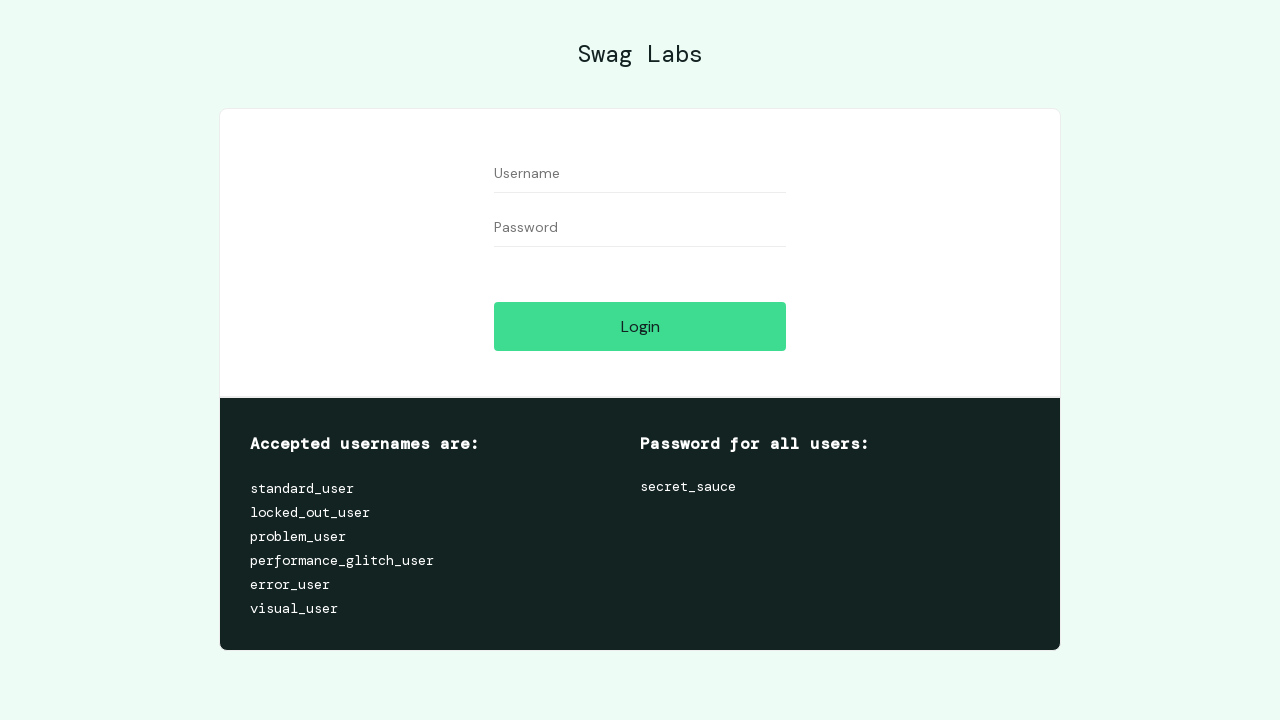

Waited for username input element using tag selector
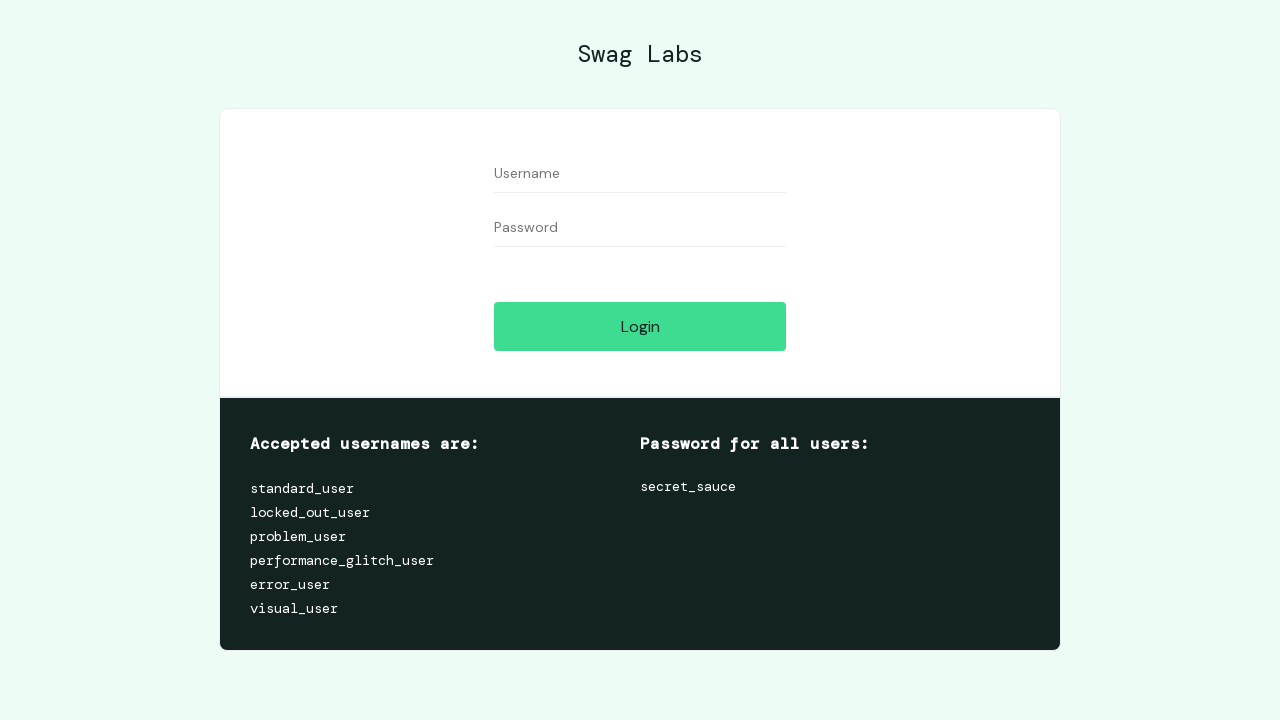

Waited for username input element using ID selector again
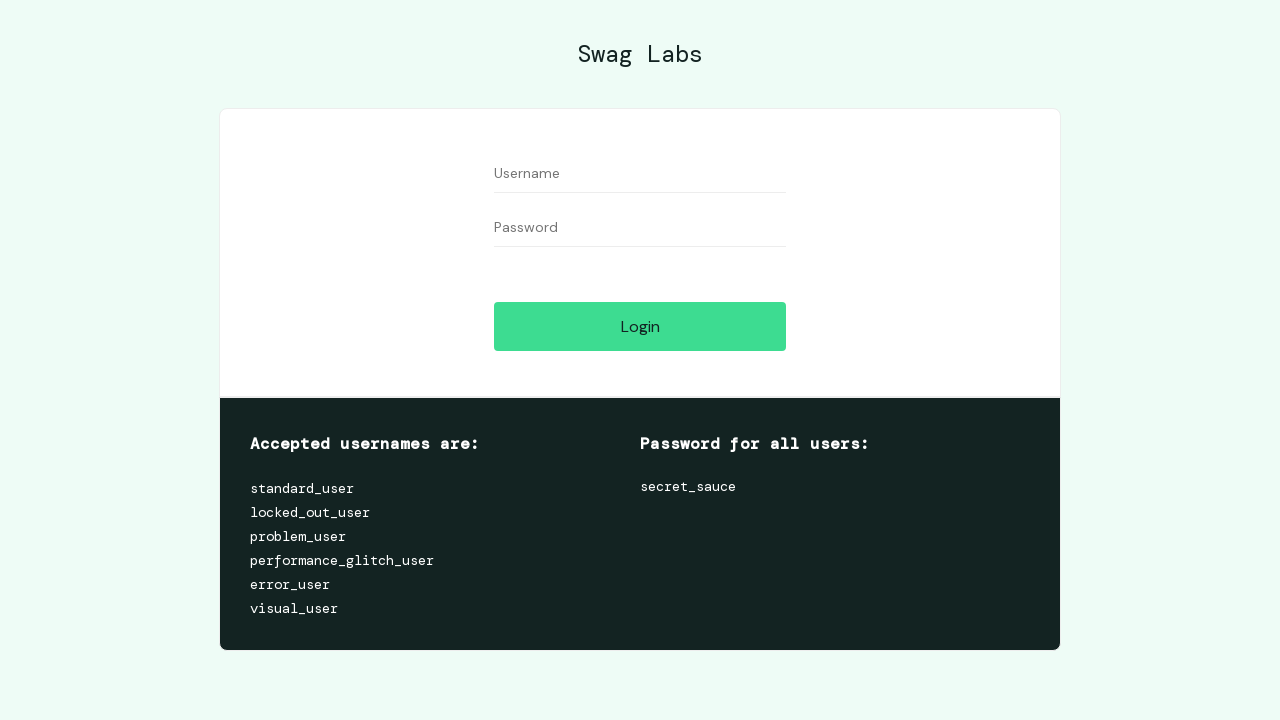

Waited for username input element using XPath selector
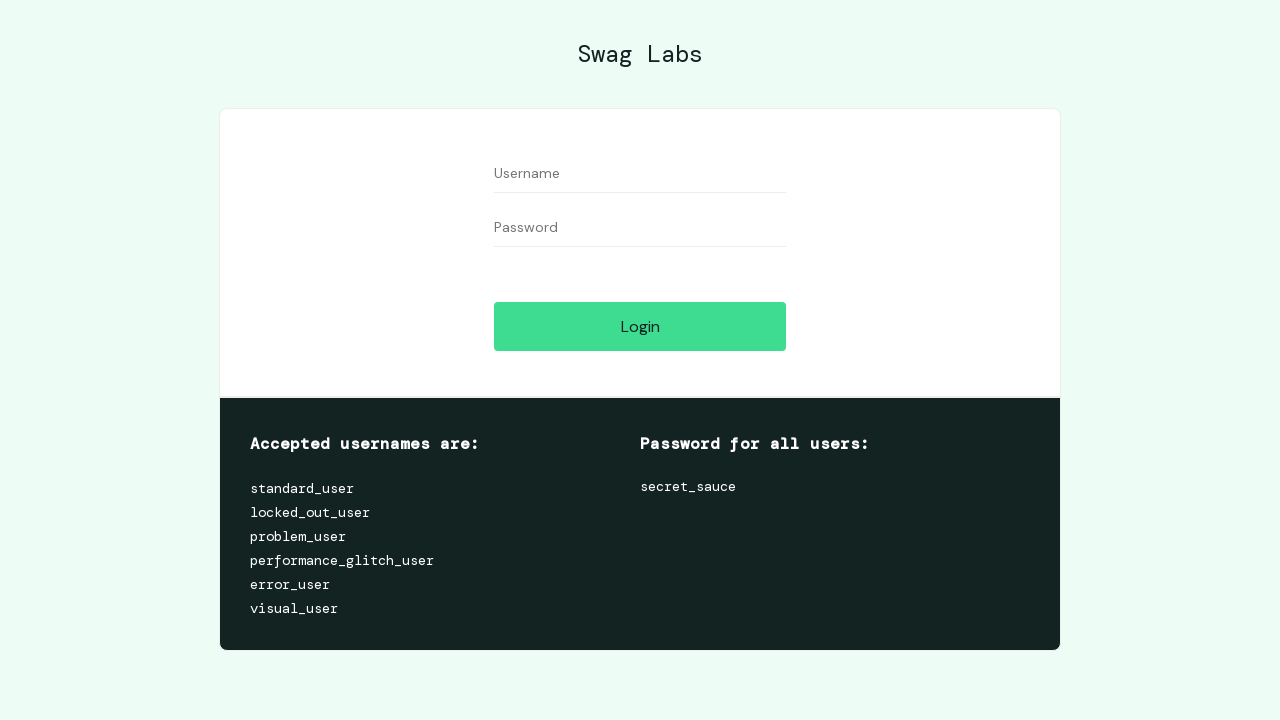

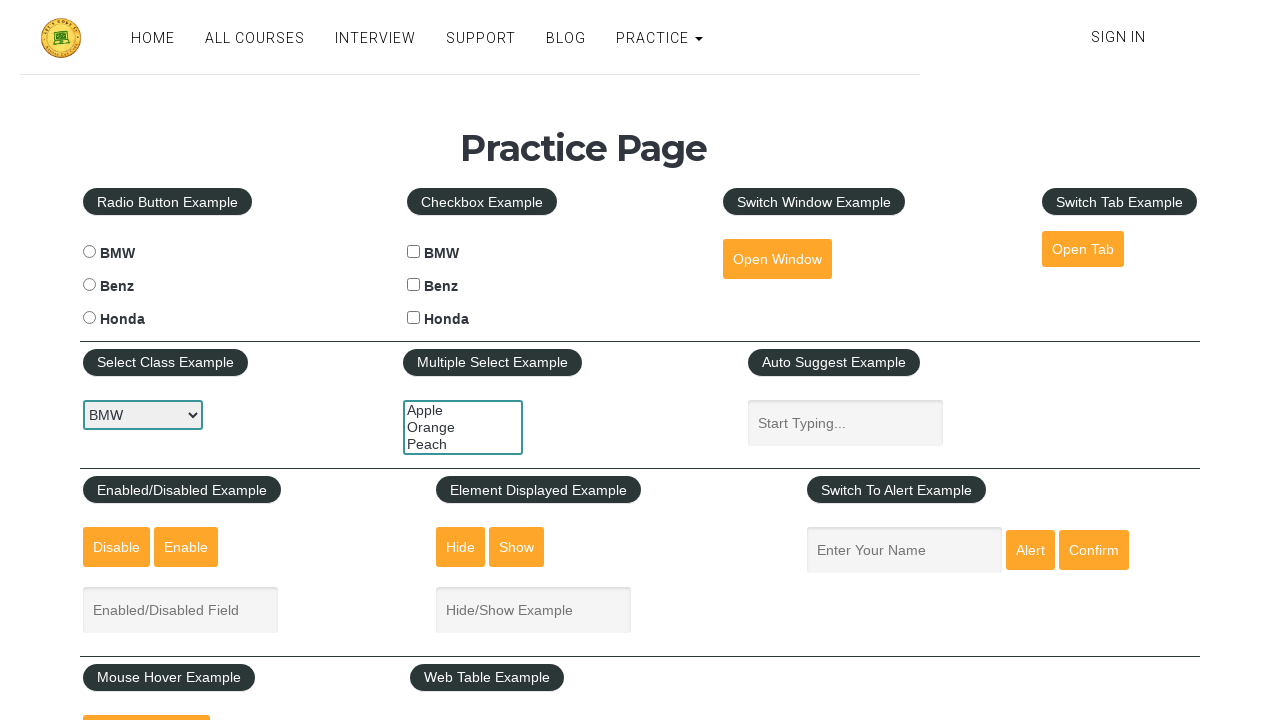